Navigates to the Caelum website and verifies that the page title contains "Caelum"

Starting URL: https://www.caelum.com.br

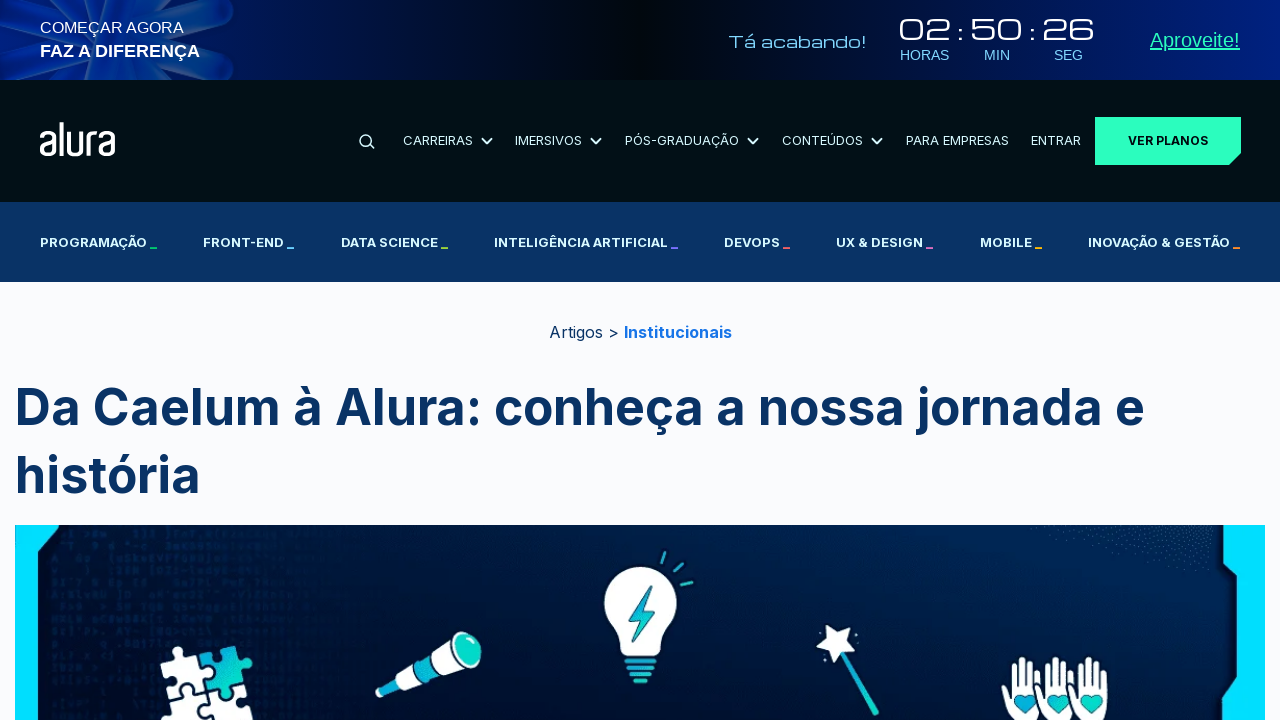

Navigated to https://www.caelum.com.br
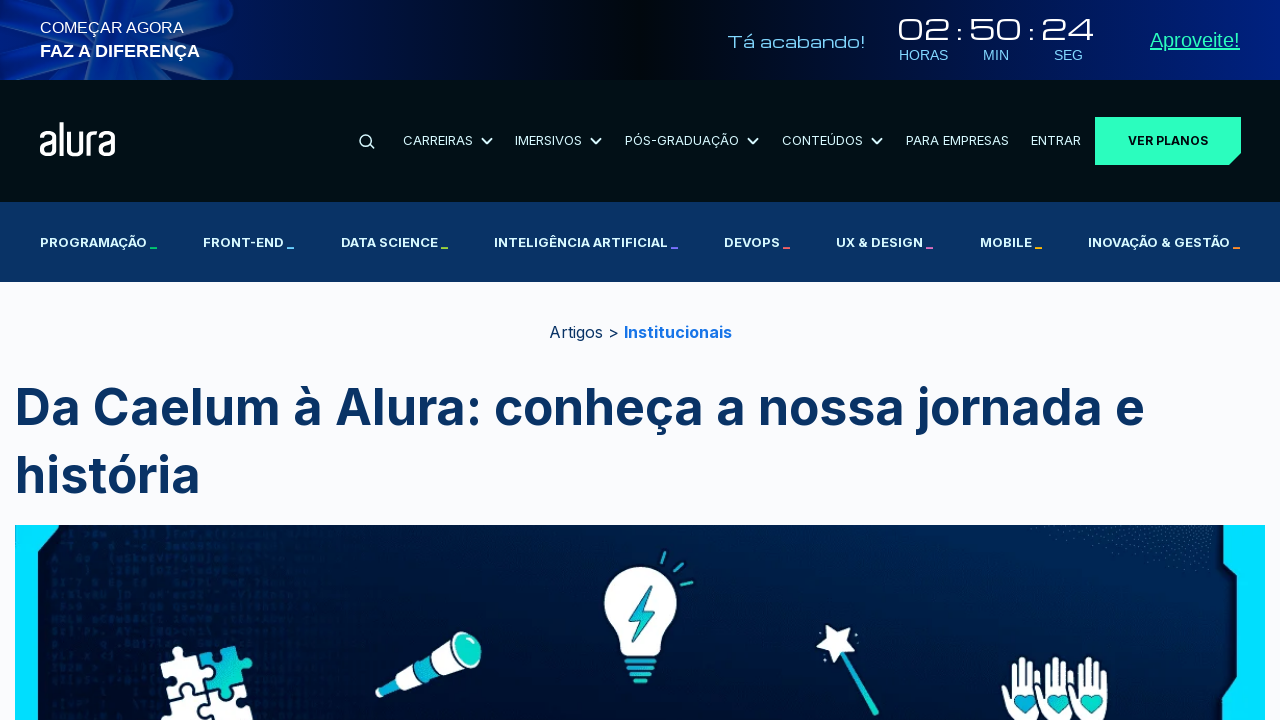

Page loaded with domcontentloaded state
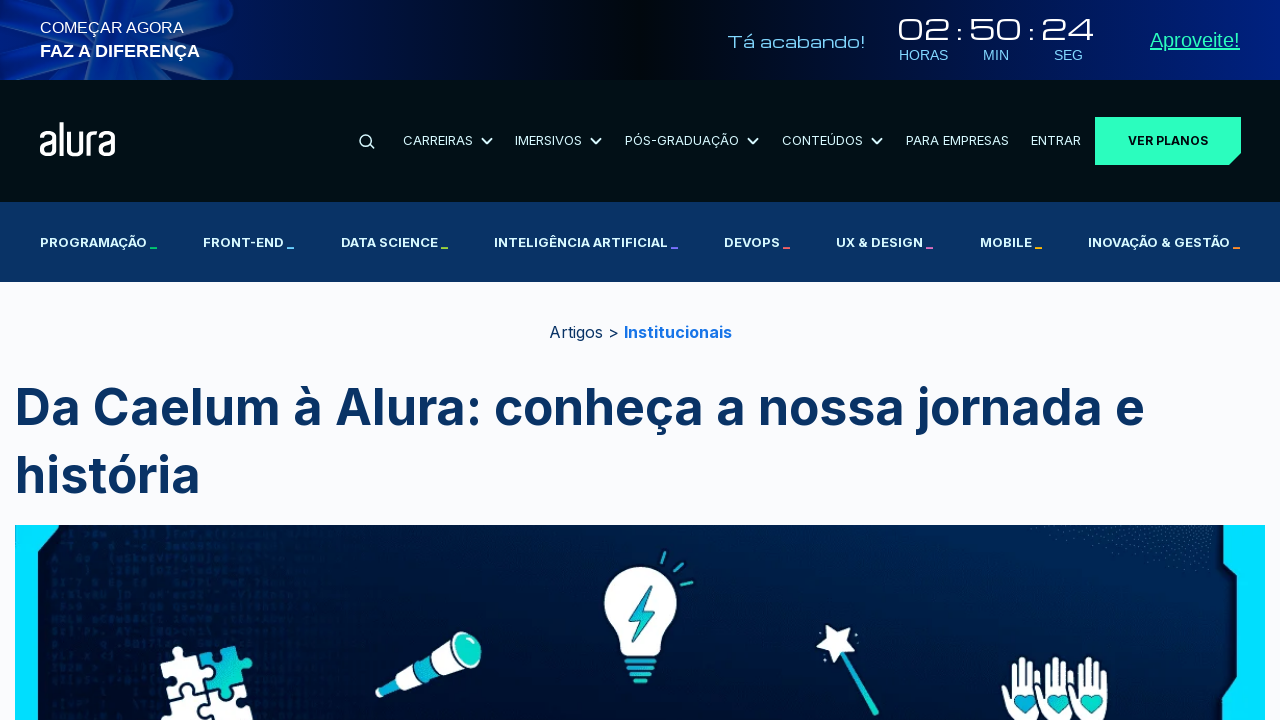

Verified that page title contains 'Caelum'
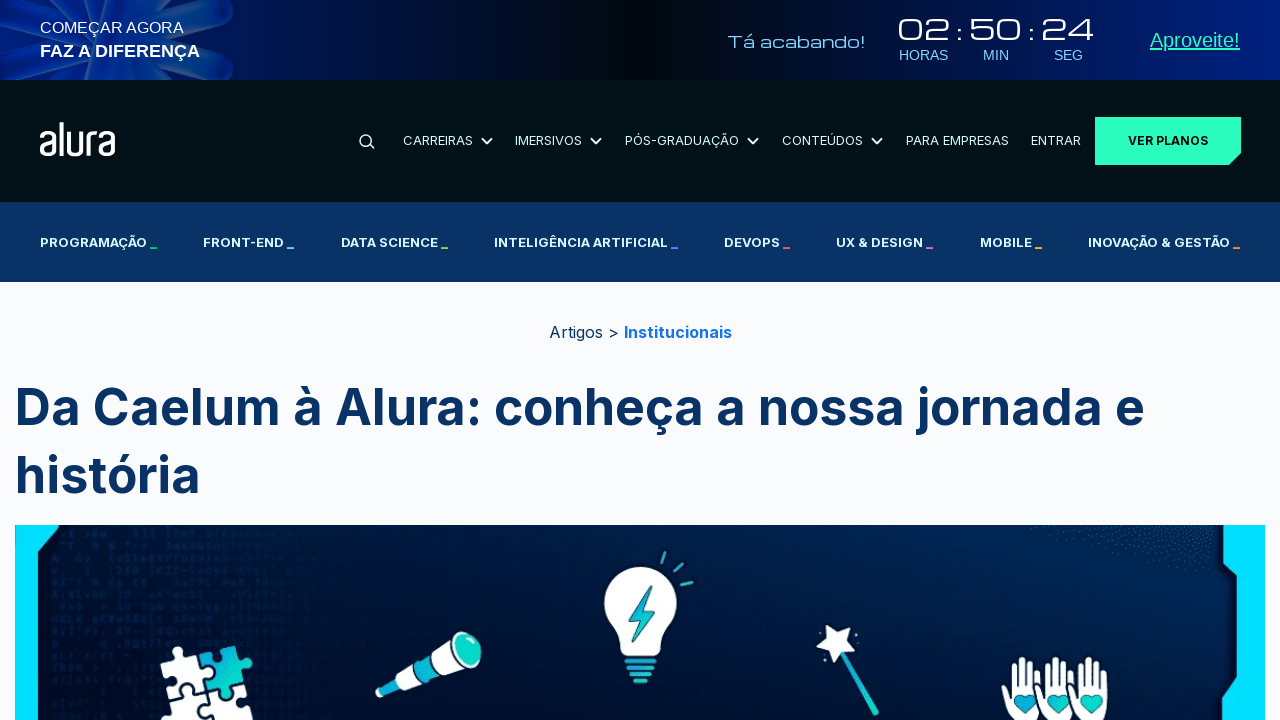

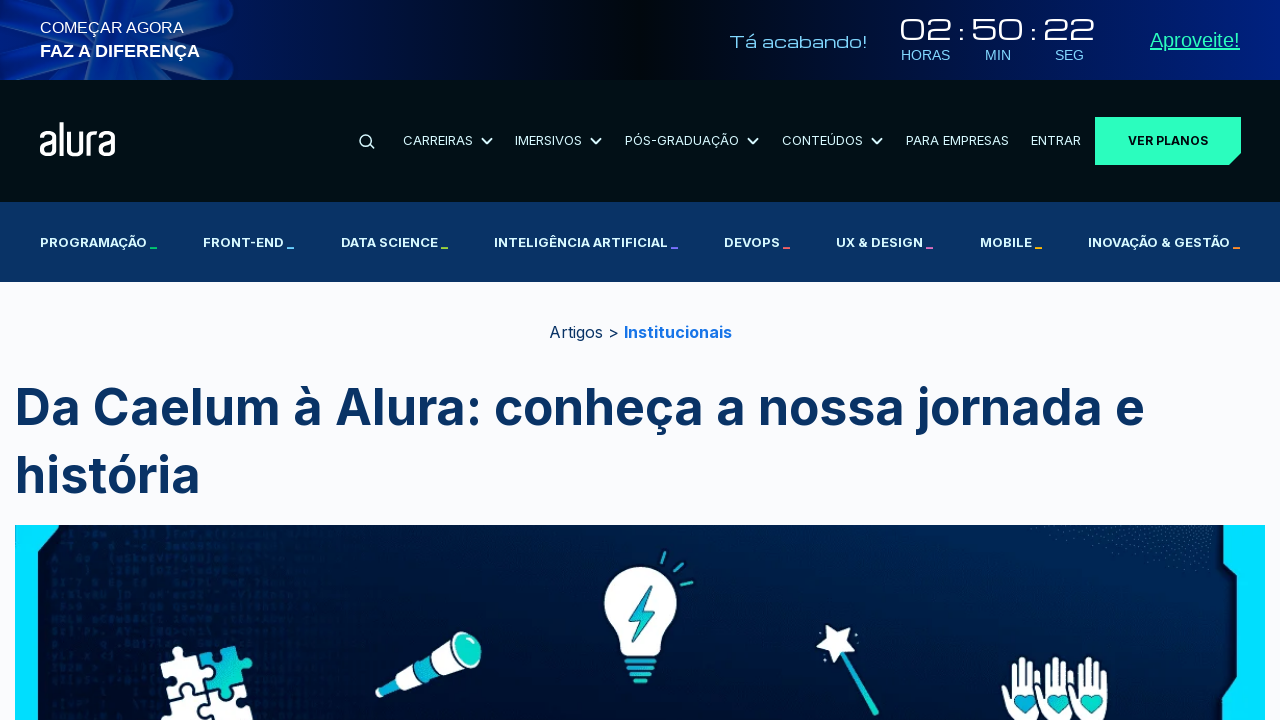